Navigates to a blogspot page in a mobile device viewport, waits for the page to load, then refreshes the page and waits again.

Starting URL: https://bharatfitguru.blogspot.com/p/hello-world.html

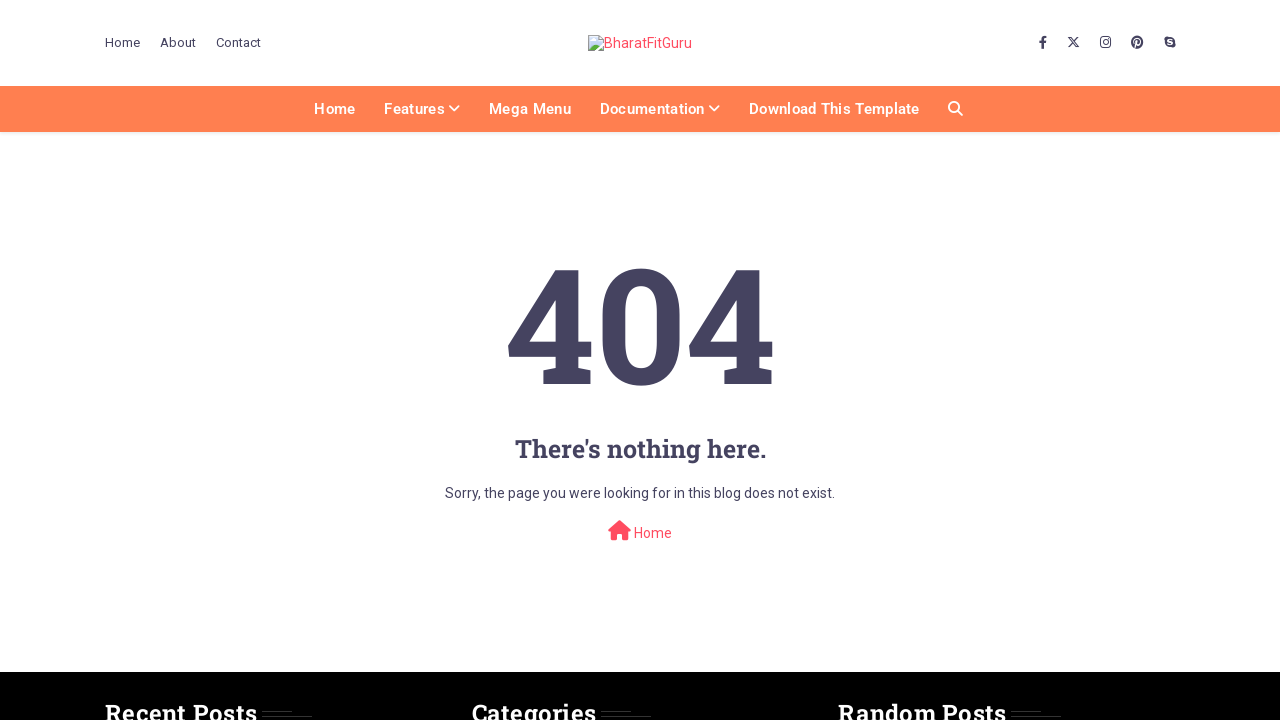

Set mobile device viewport to 375x667
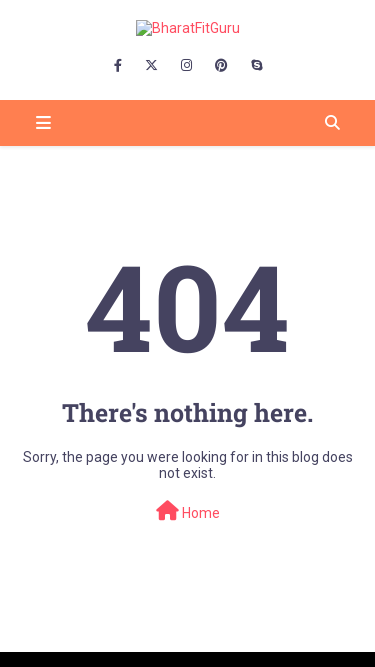

Navigated to https://bharatfitguru.blogspot.com/p/hello-world.html
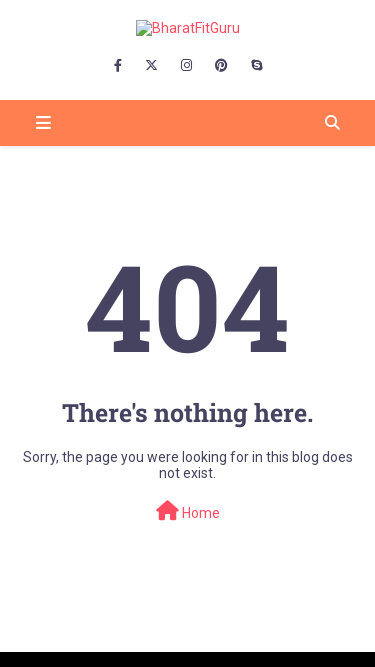

Page loaded and network idle state reached
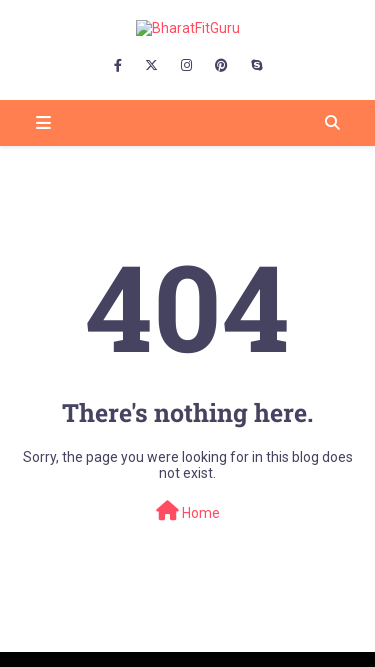

Waited 5 seconds on the page
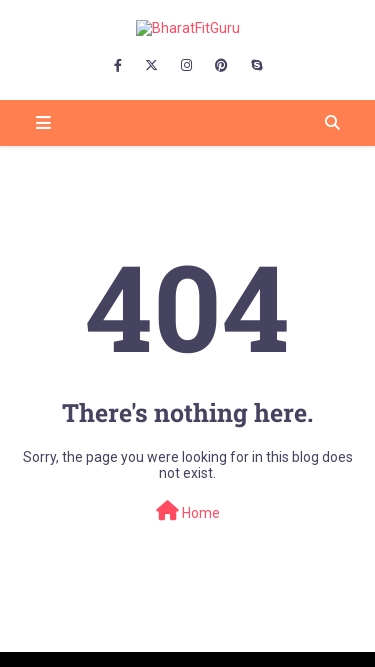

Refreshed the page
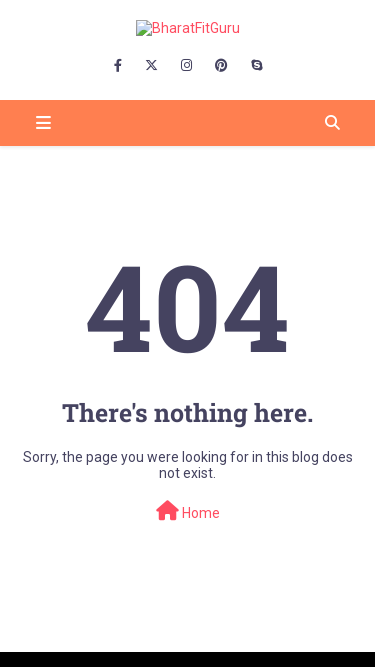

Refreshed page loaded and network idle state reached
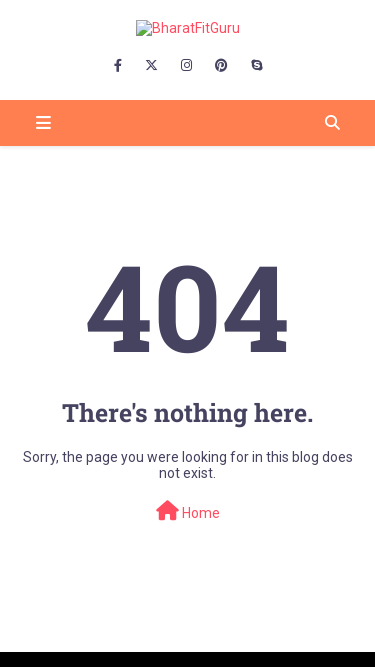

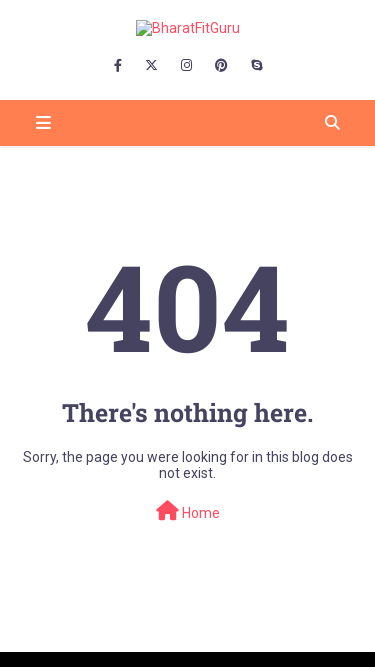